Filters products by selenium category and verifies only selenium books are displayed

Starting URL: https://practice.automationtesting.in/shop/

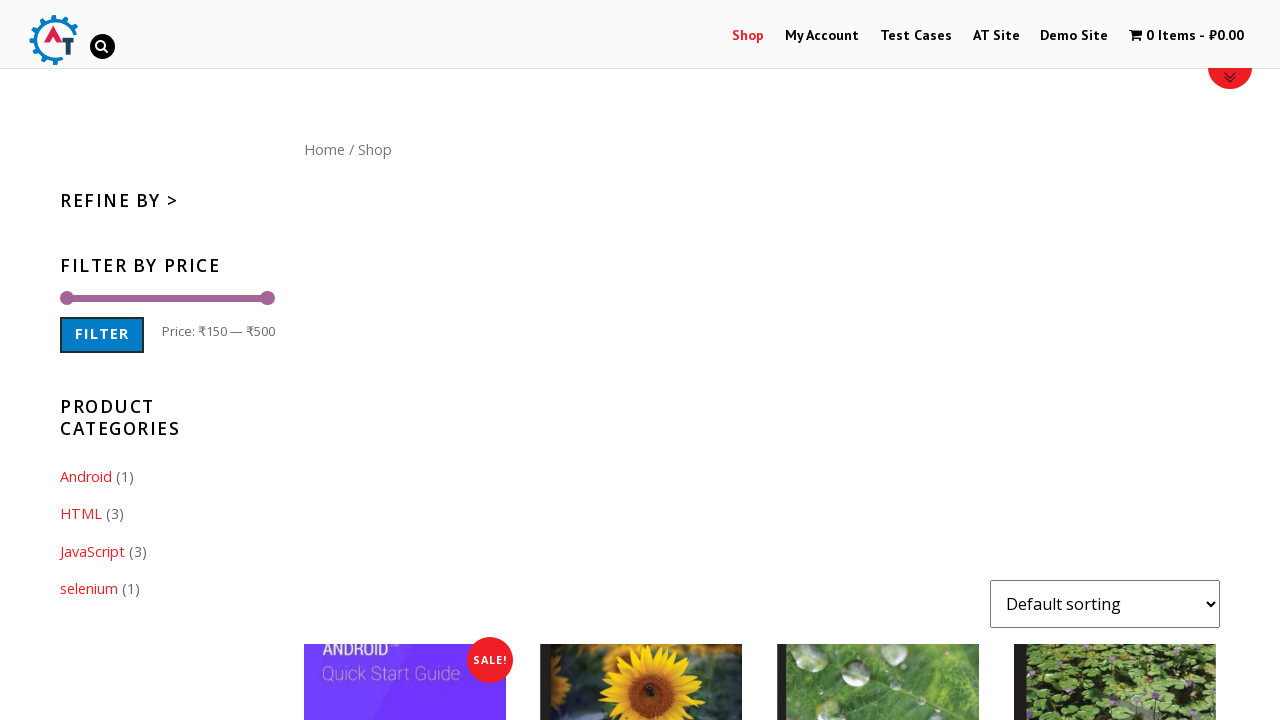

Clicked on Selenium category filter at (89, 589) on .cat-item-17 > a
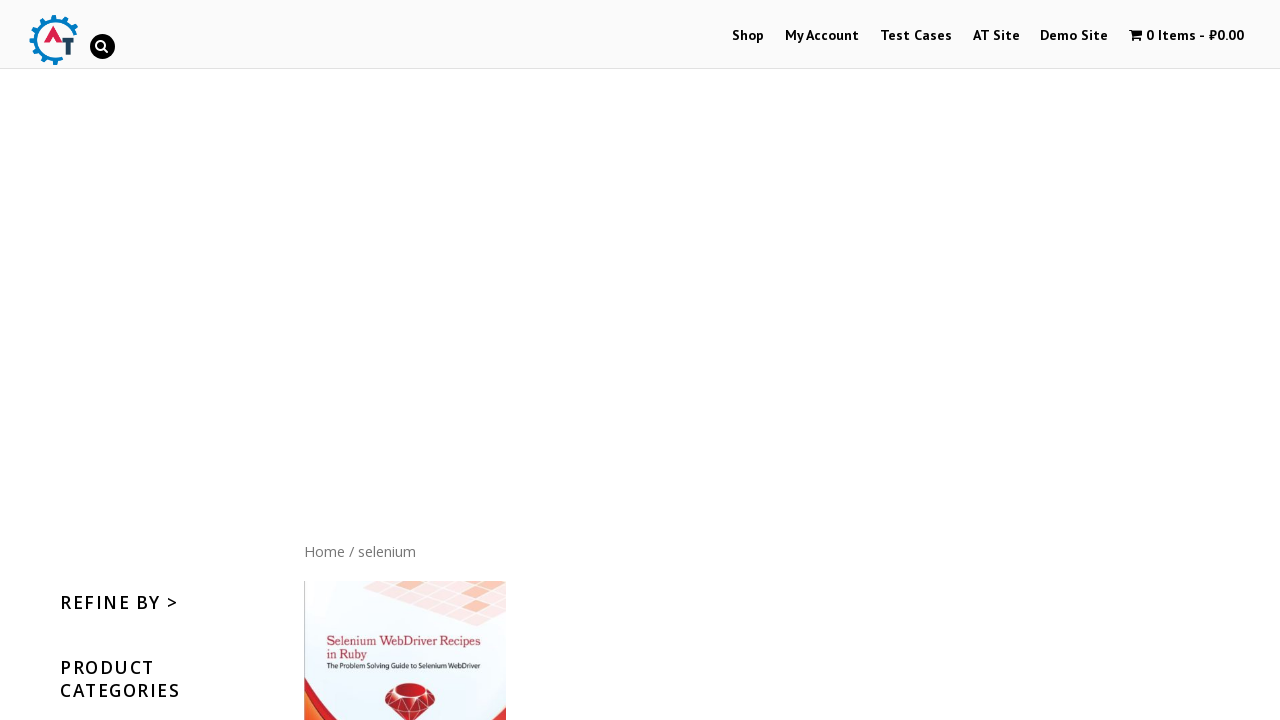

Filtered products loaded - only Selenium books are displayed
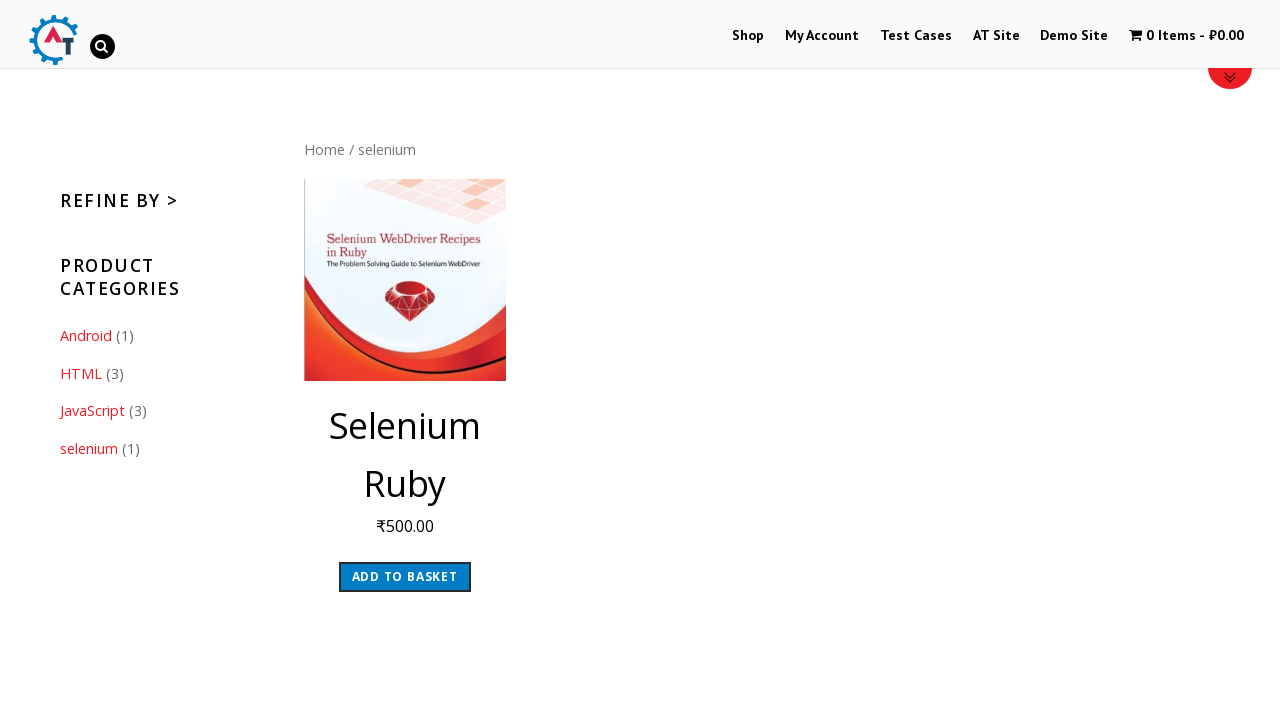

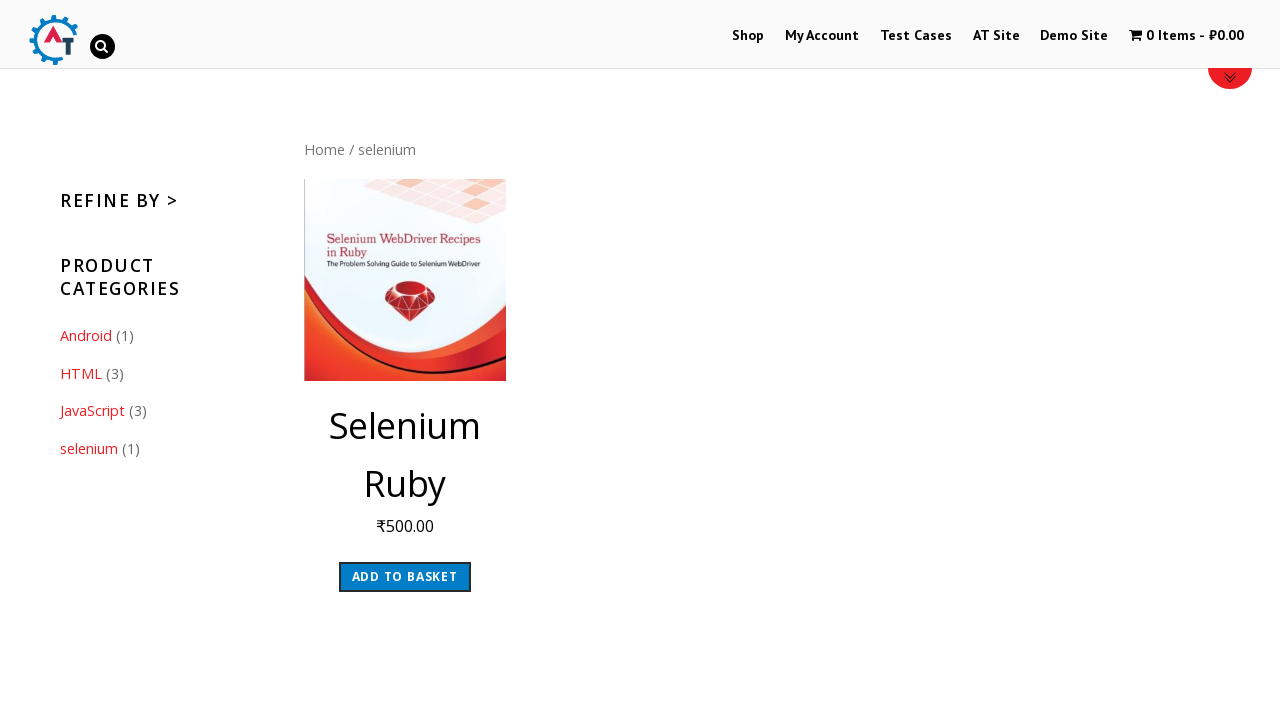